Tests explicit wait functionality by waiting for a price element to display $100, then clicking a book button, performing a mathematical calculation on a displayed value, entering the result into a form field, and submitting it.

Starting URL: http://suninjuly.github.io/explicit_wait2.html

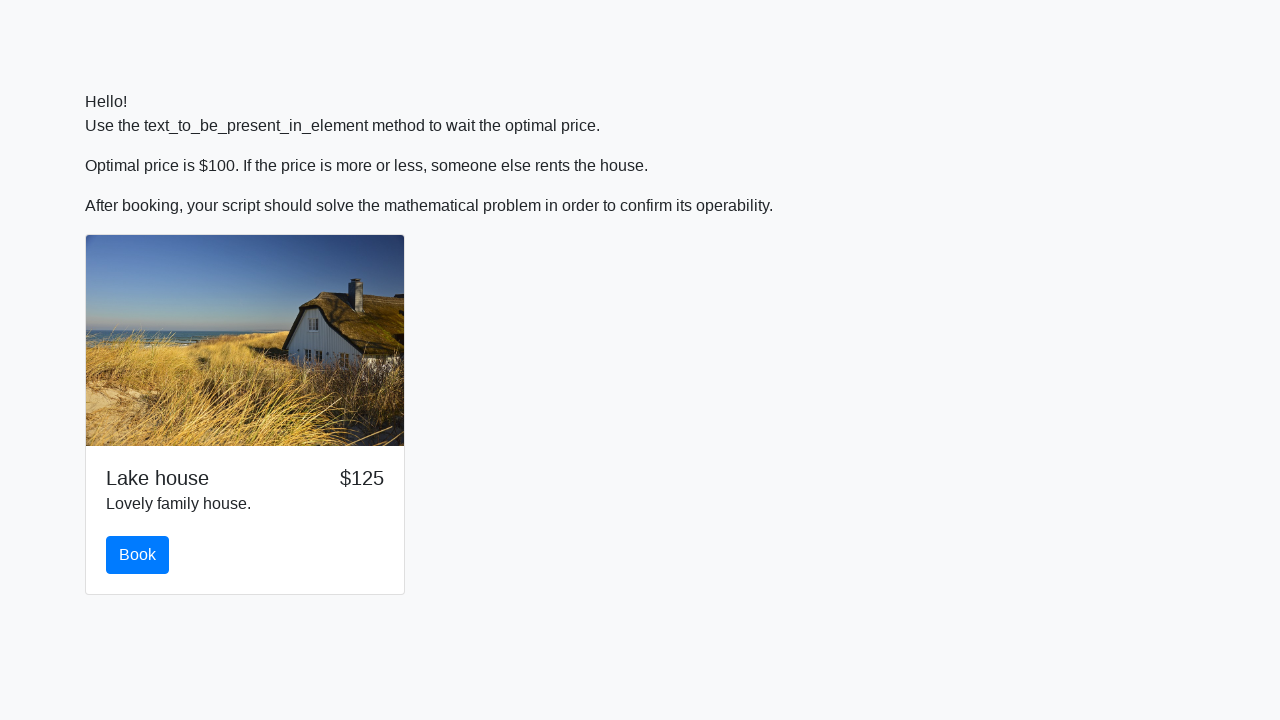

Waited for price element to display $100
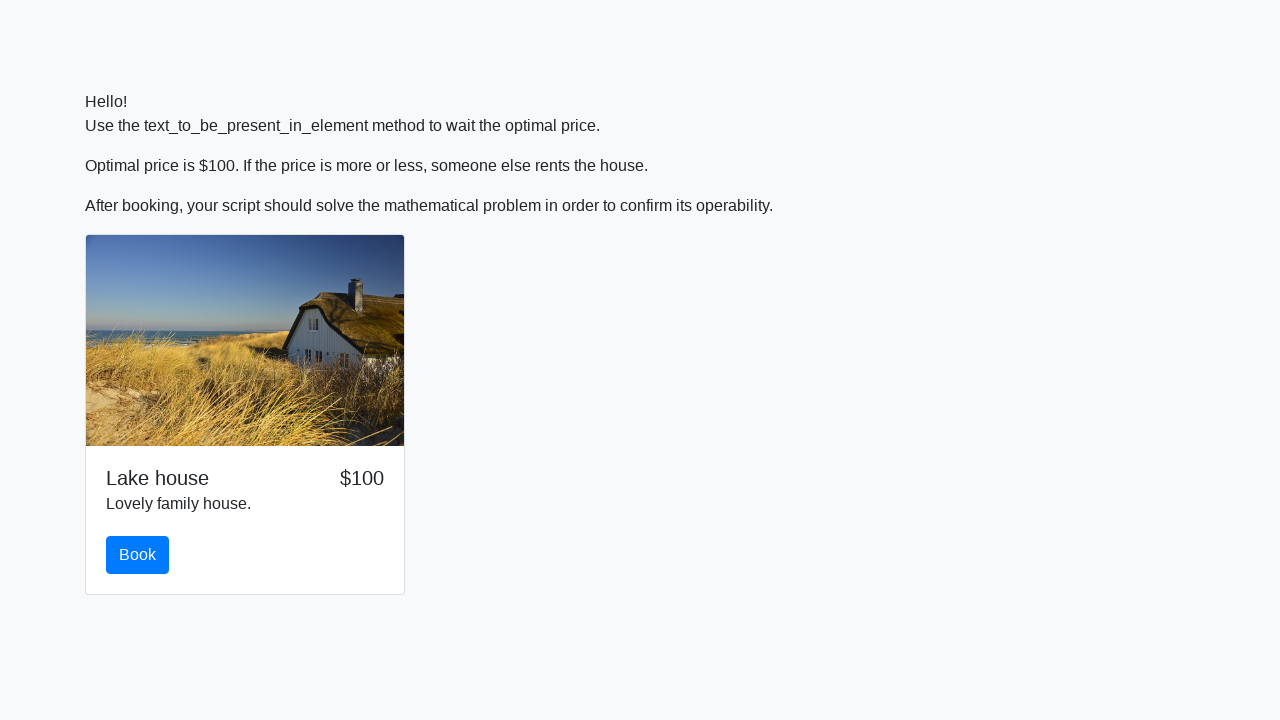

Clicked the book button at (138, 555) on #book
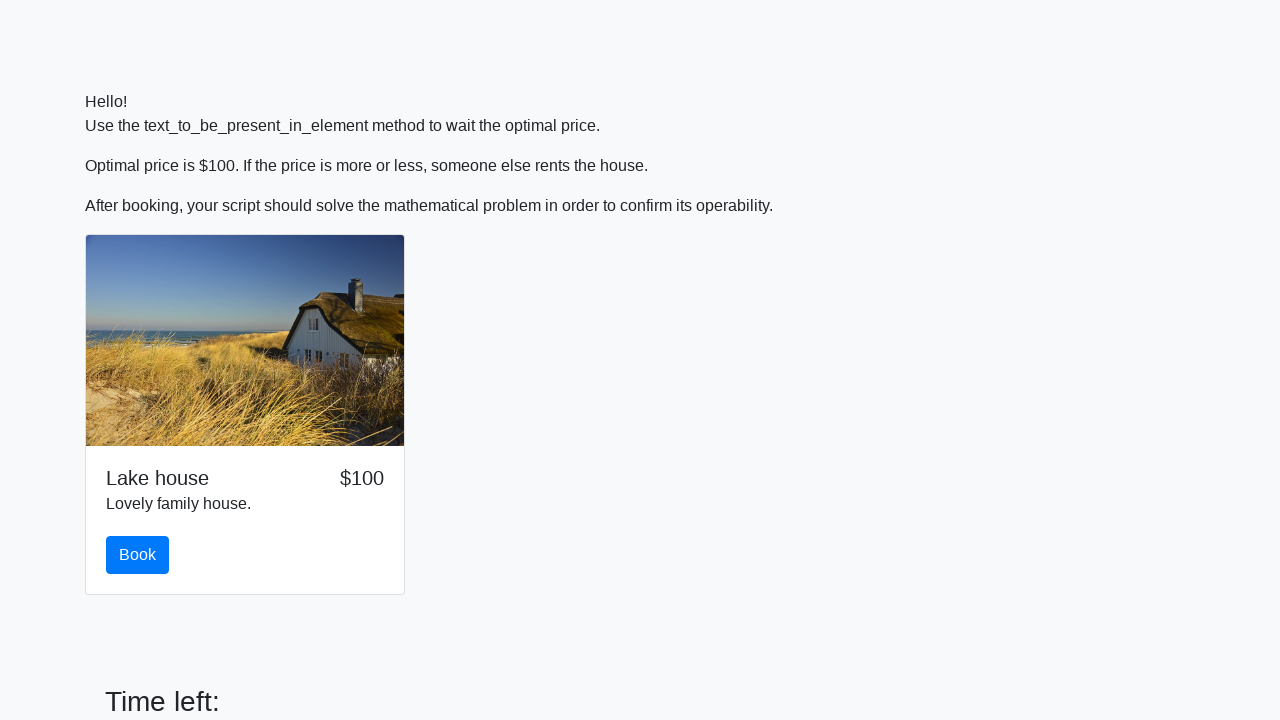

Retrieved input value: 799
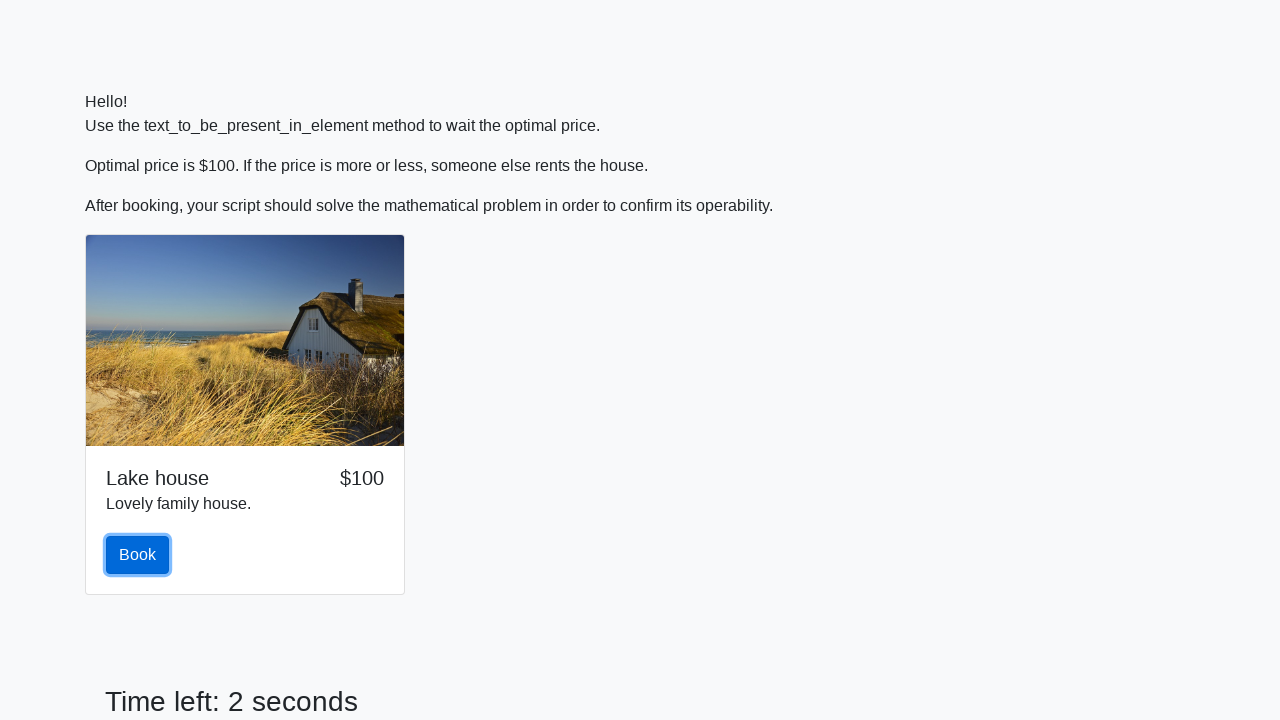

Calculated result: 2.3342002209037016
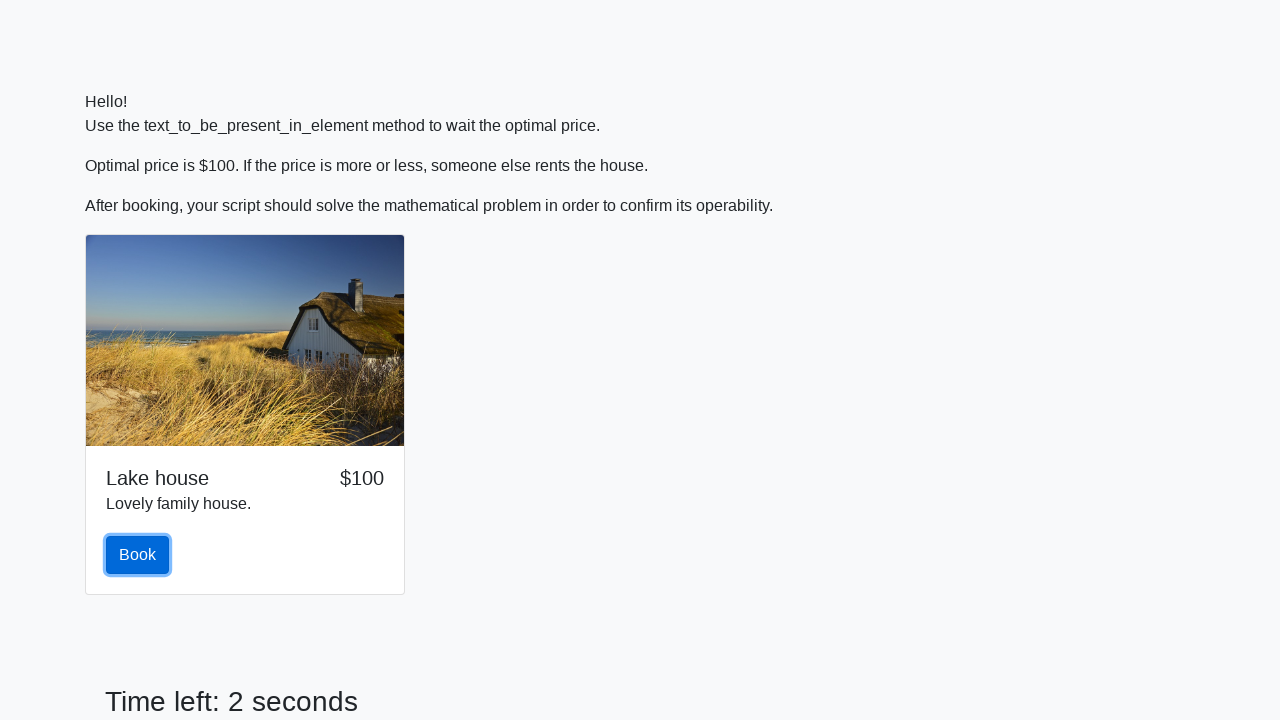

Entered calculated result 2.3342002209037016 into form field on .form-control
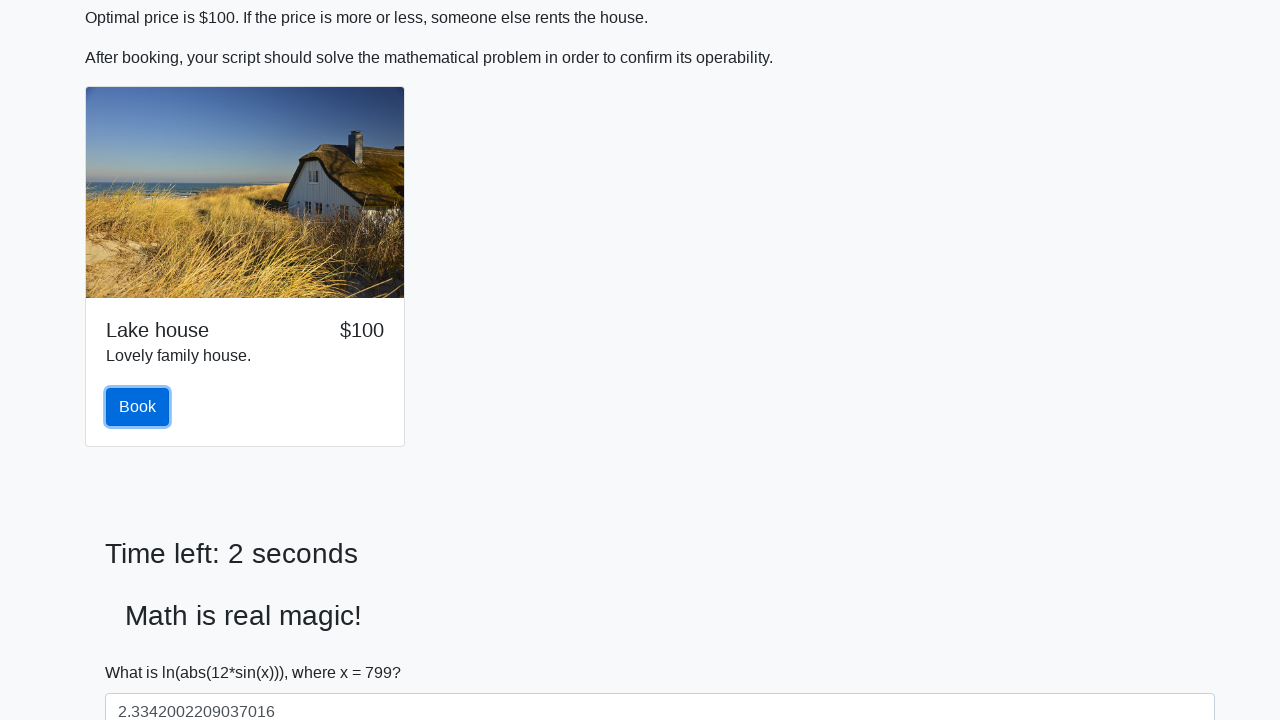

Clicked the solve button to submit form at (143, 651) on #solve
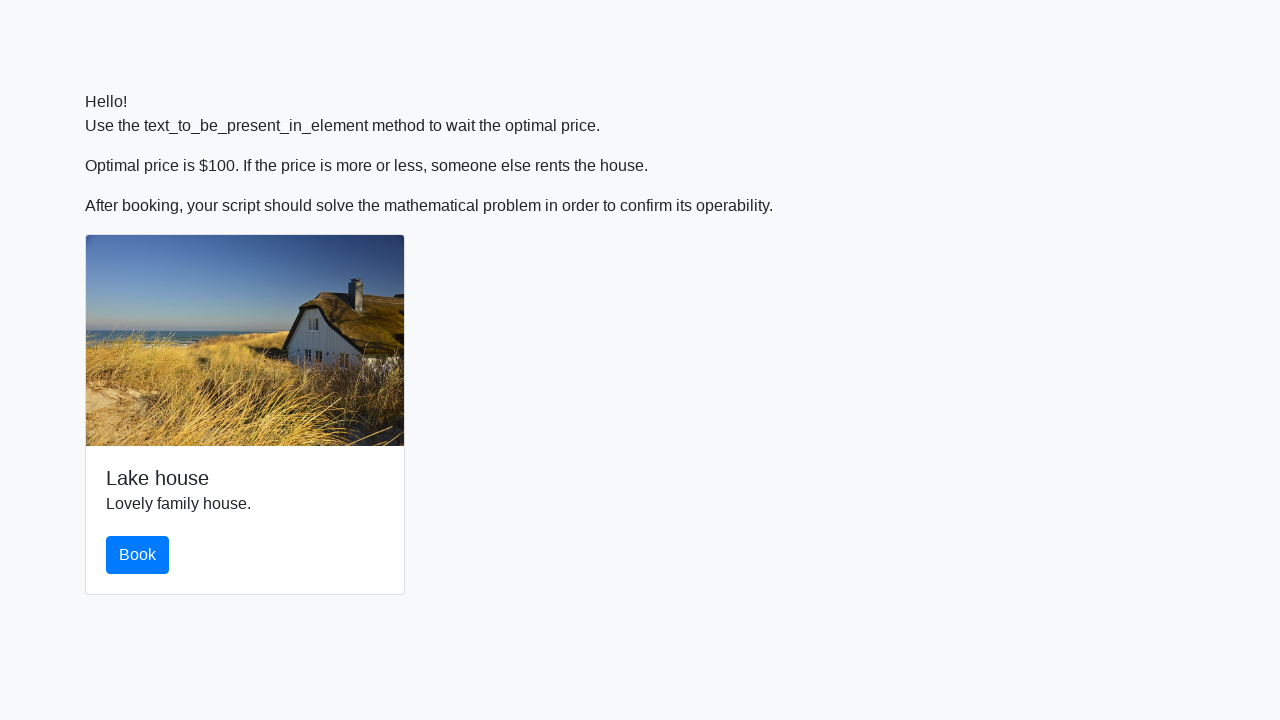

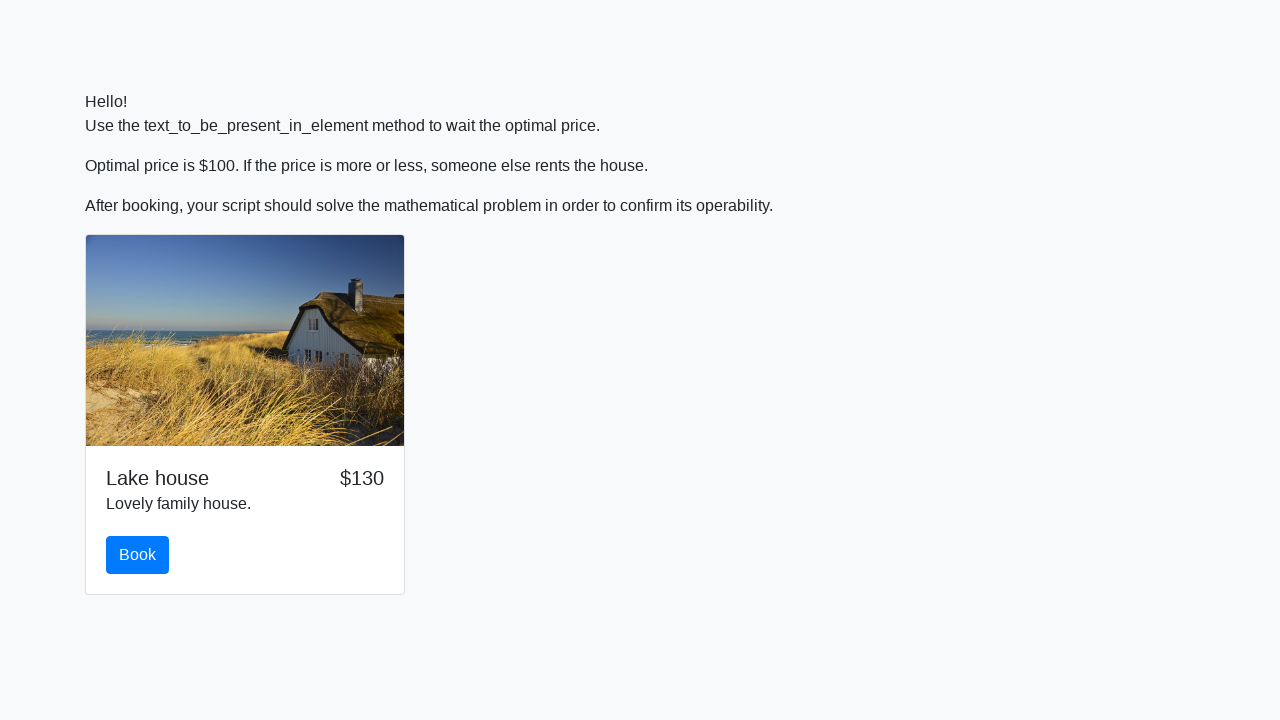